Tests jQuery UI drag-and-drop functionality by dragging an element onto a drop target within an iframe, then navigates to the Resizable page and tests resizing a widget element.

Starting URL: https://jqueryui.com/droppable/

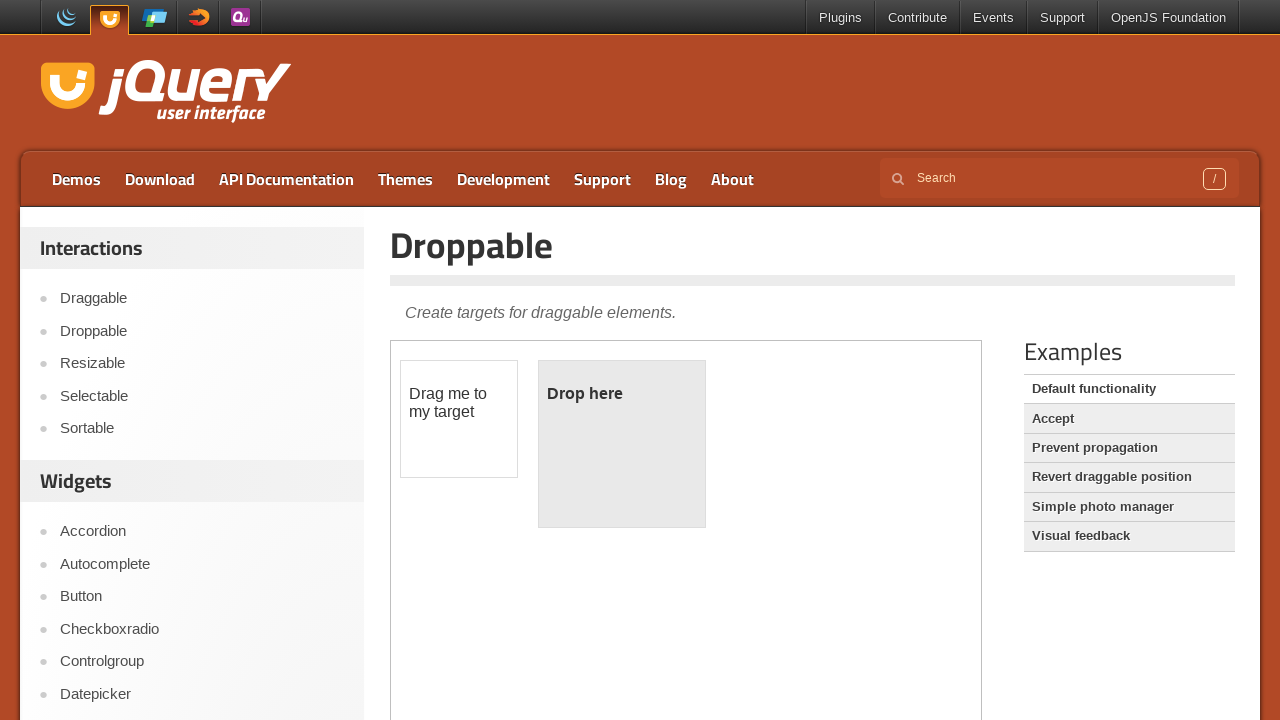

Demo iframe loaded on Droppable page
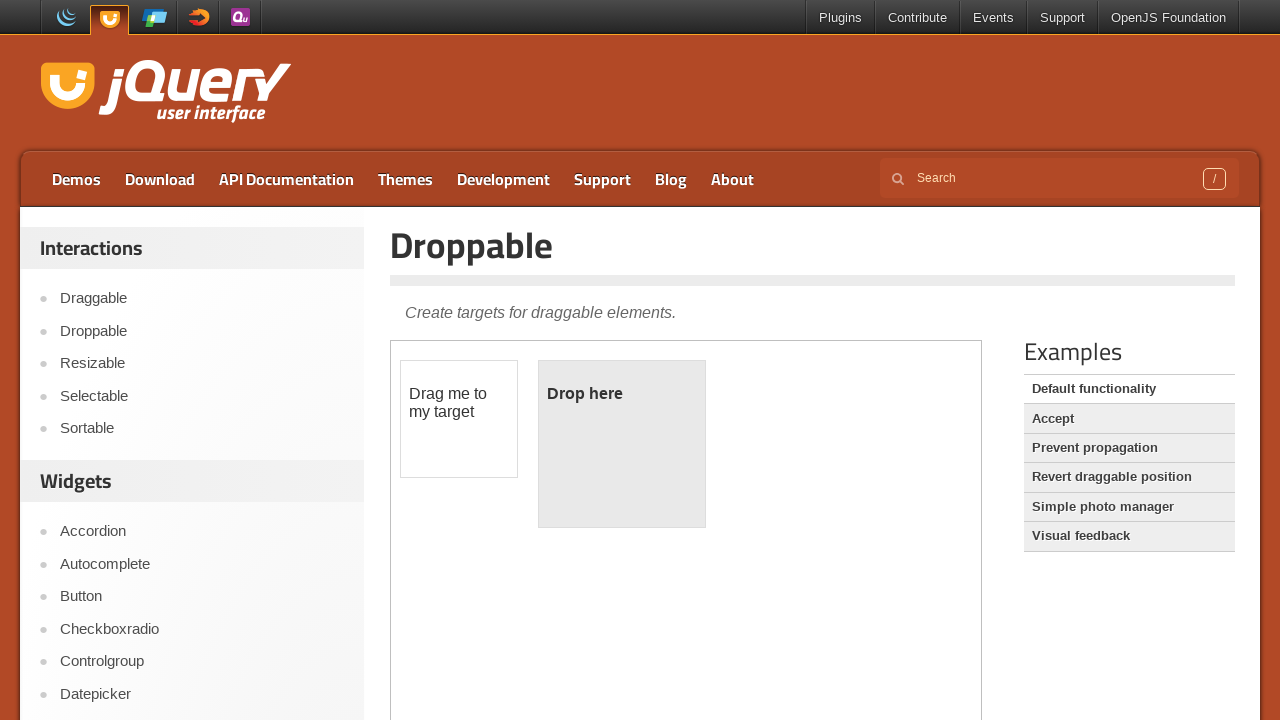

Switched to demo iframe
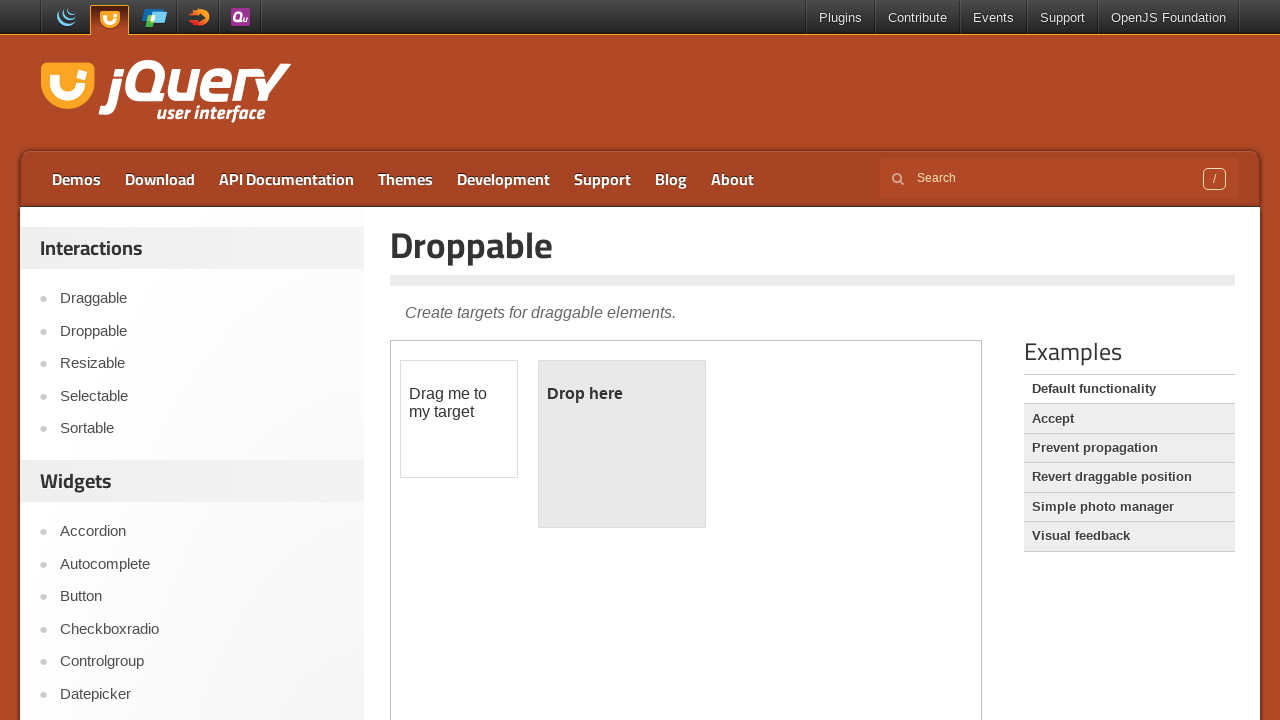

Located draggable and droppable elements within iframe
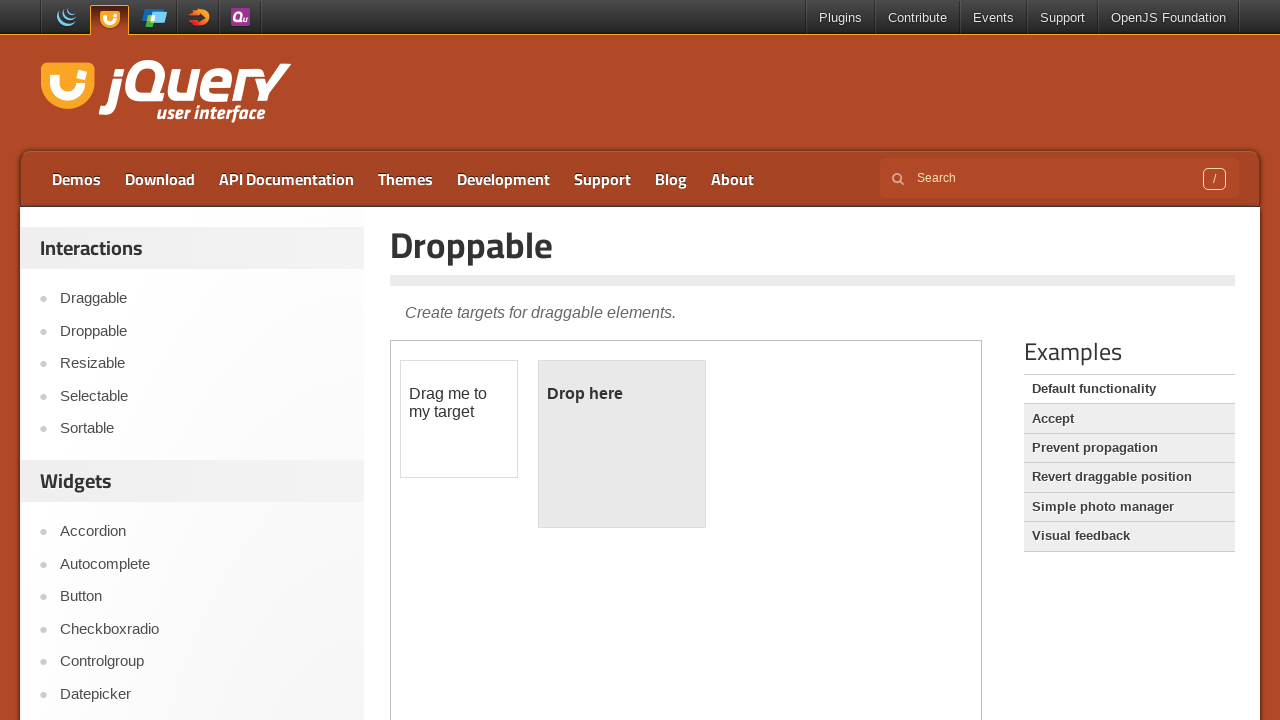

Dragged element onto drop target at (622, 444)
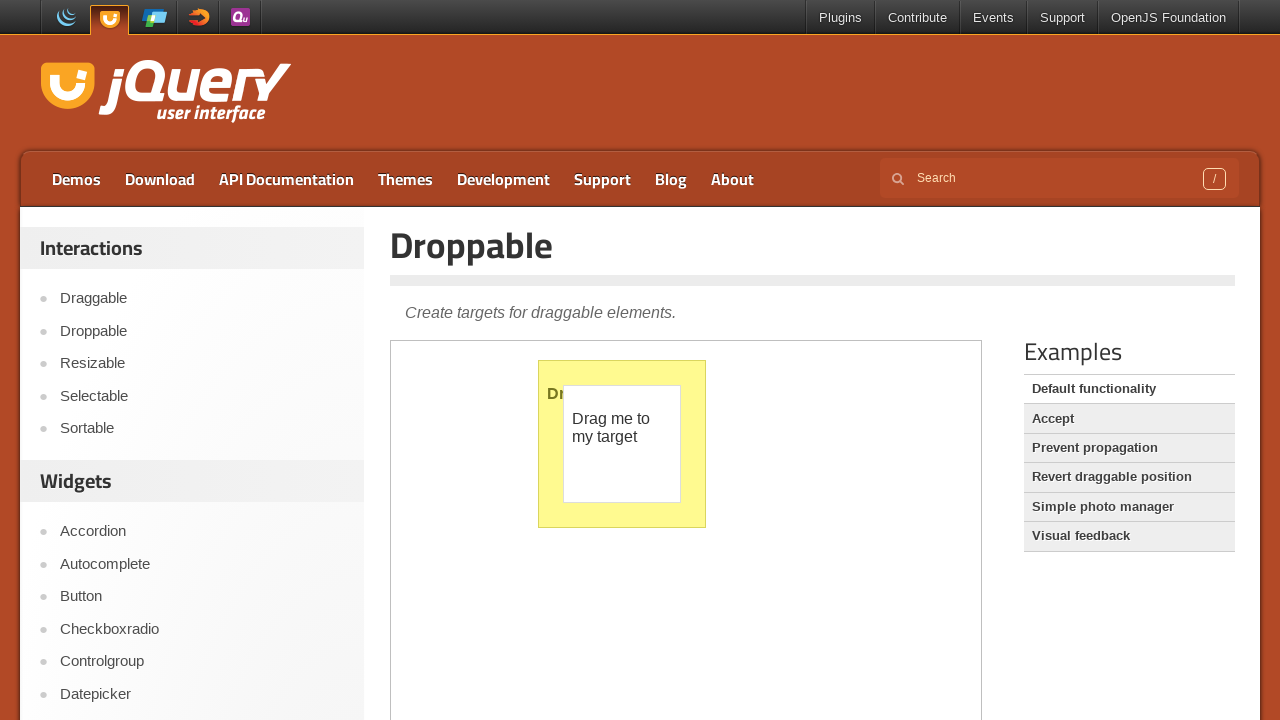

Waited for drag and drop action to complete
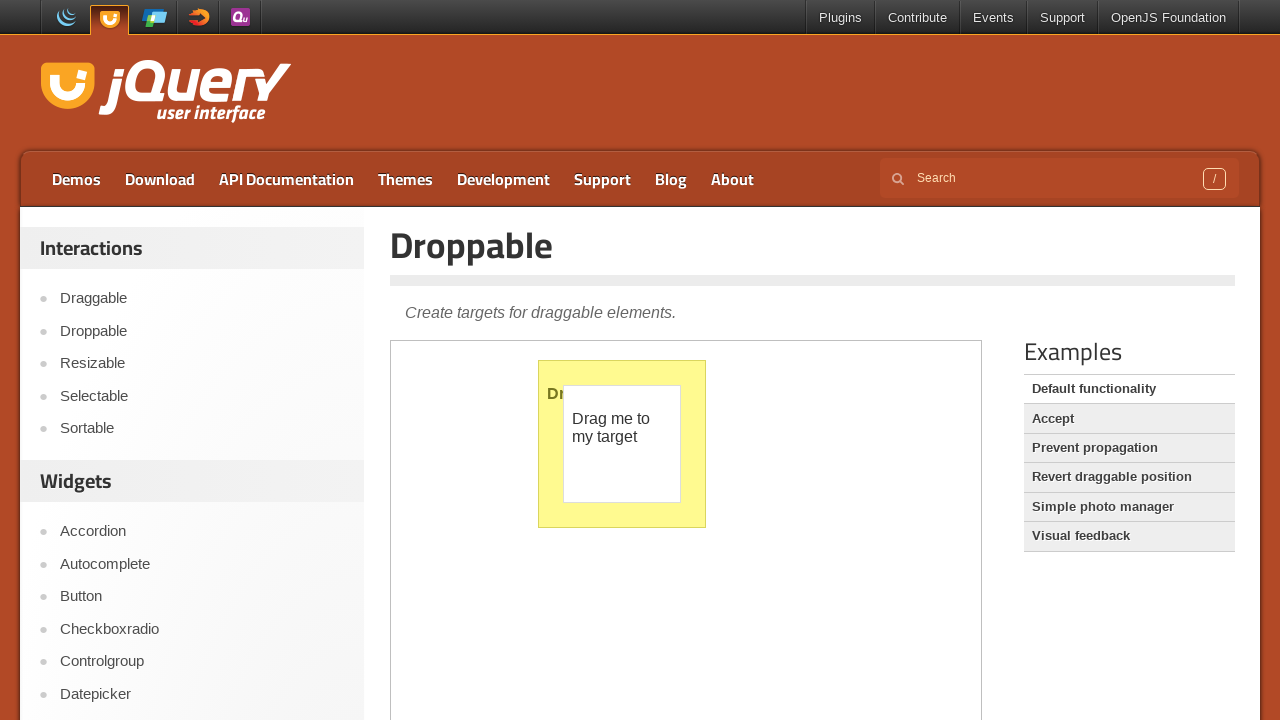

Clicked on Resizable navigation link at (202, 364) on text=Resizable
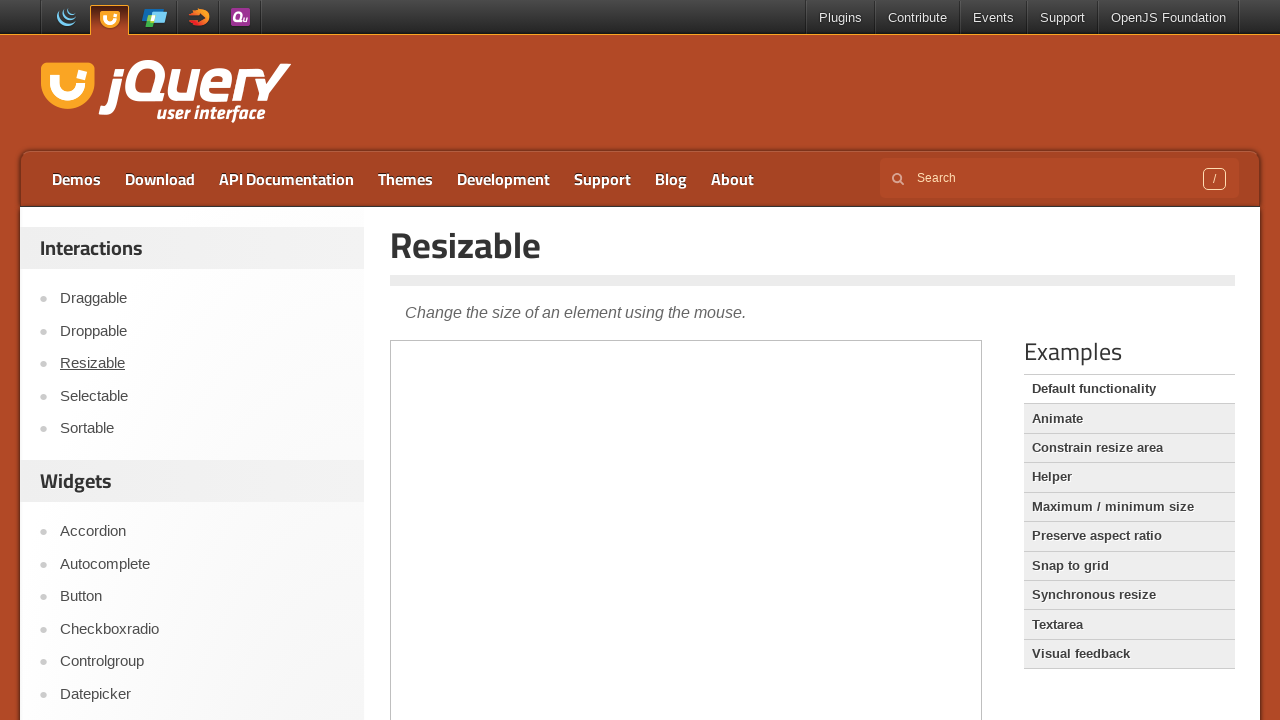

Resizable page loaded with demo iframe
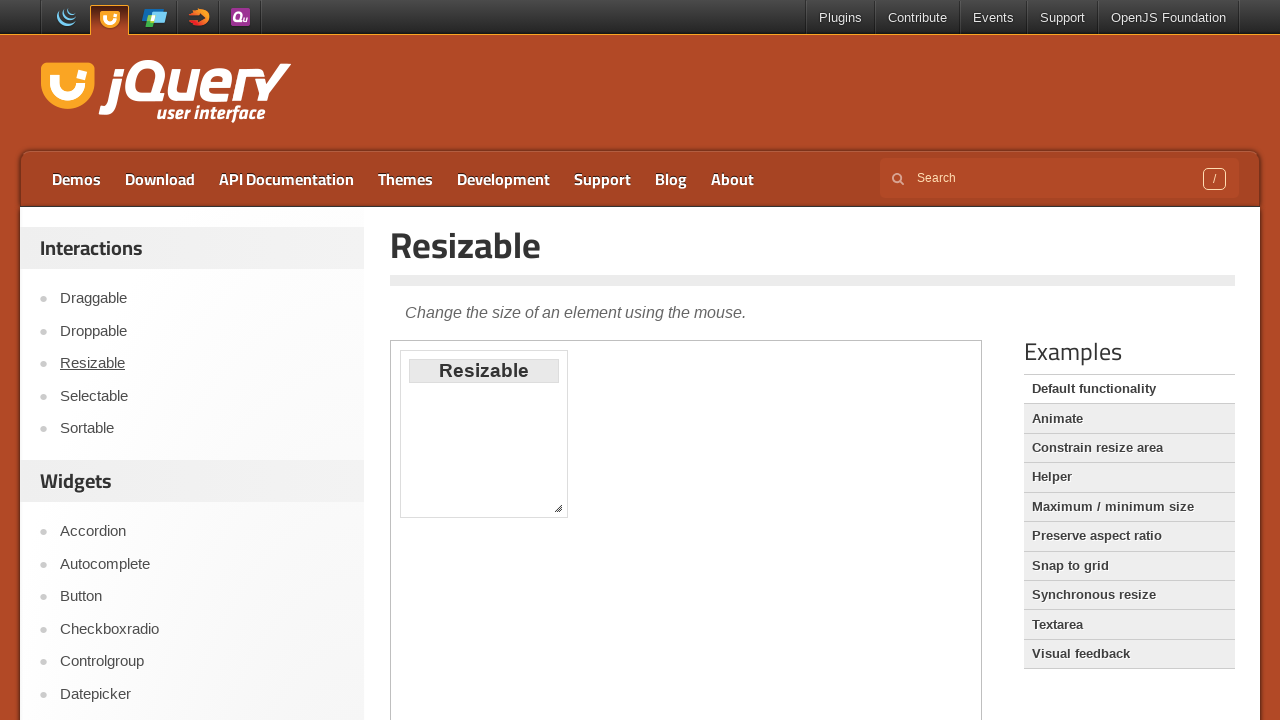

Switched to Resizable demo iframe
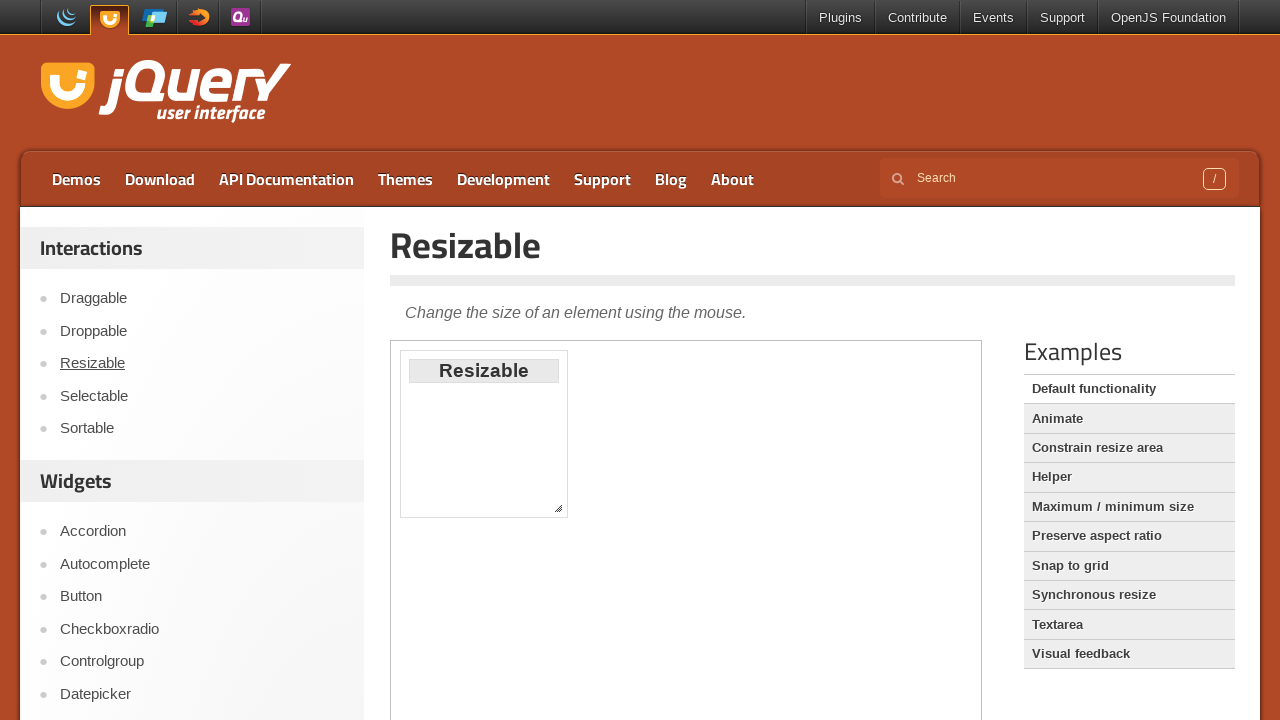

Located resize handle element
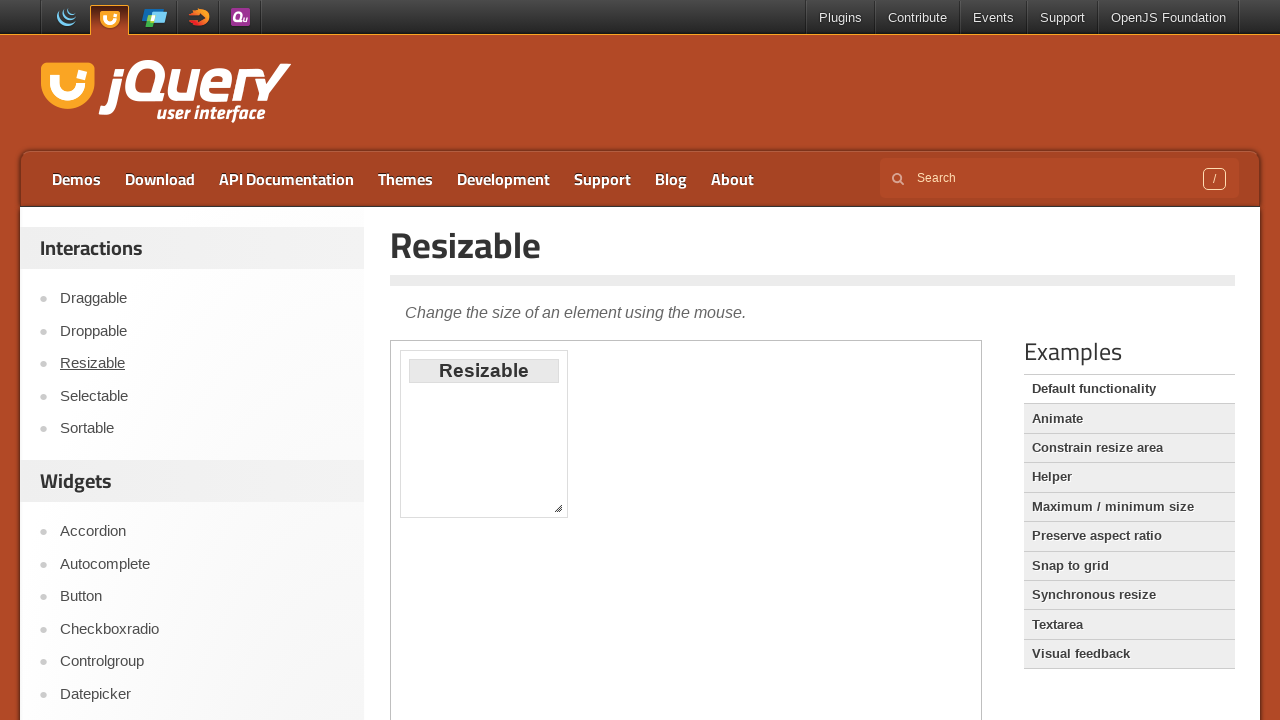

Retrieved bounding box of resize handle
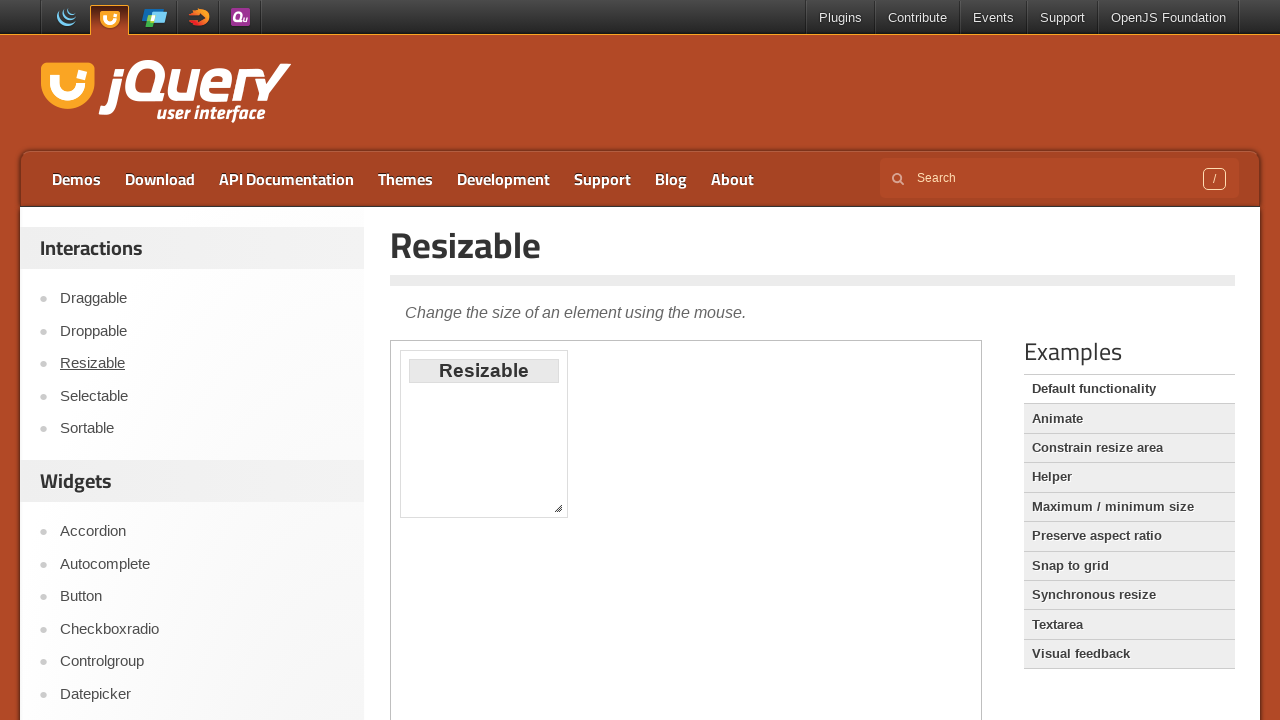

Hovered over resize handle at (558, 508) on .demo-frame >> internal:control=enter-frame >> #resizable .ui-resizable-se
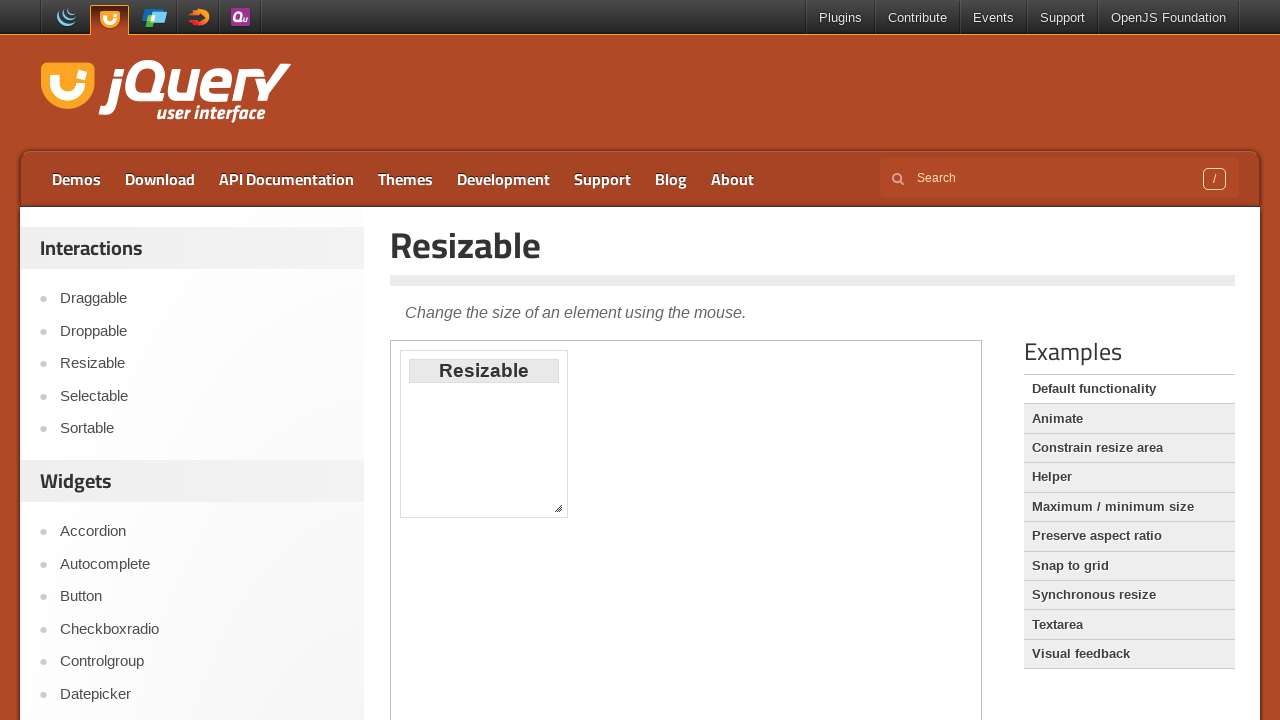

Pressed mouse button down on resize handle at (558, 508)
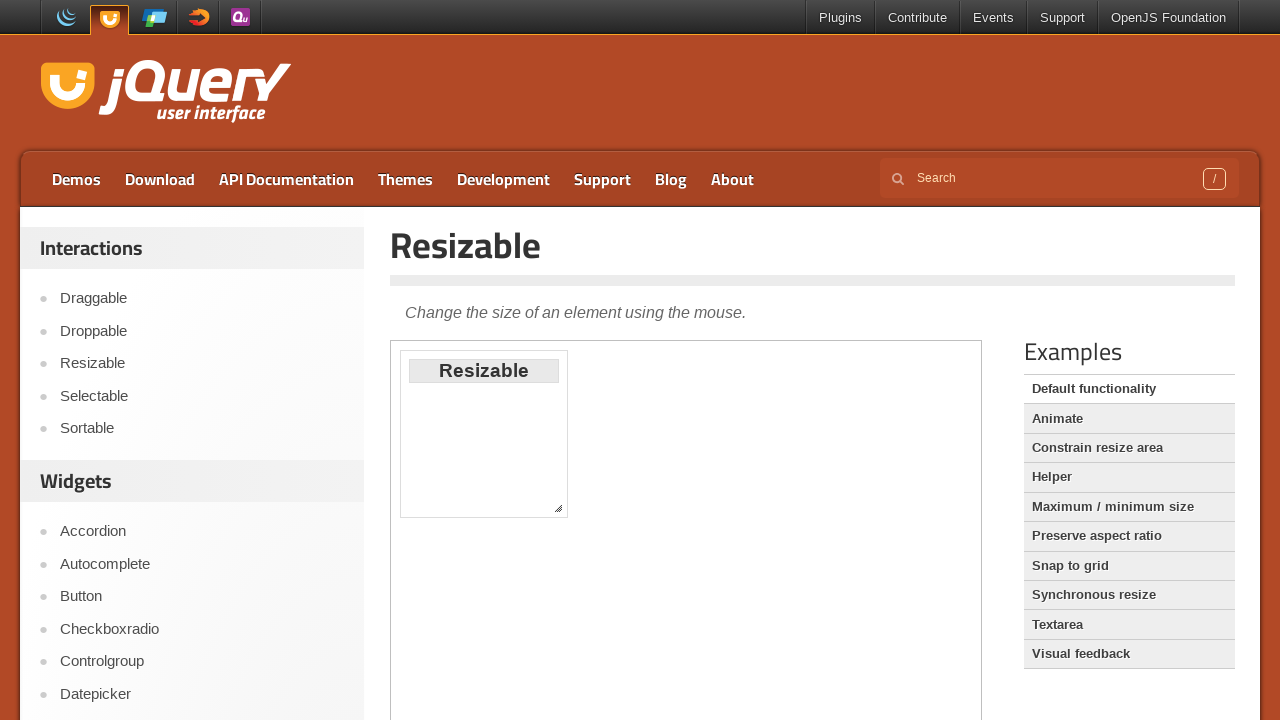

Moved mouse to new coordinates to resize element at (730, 600)
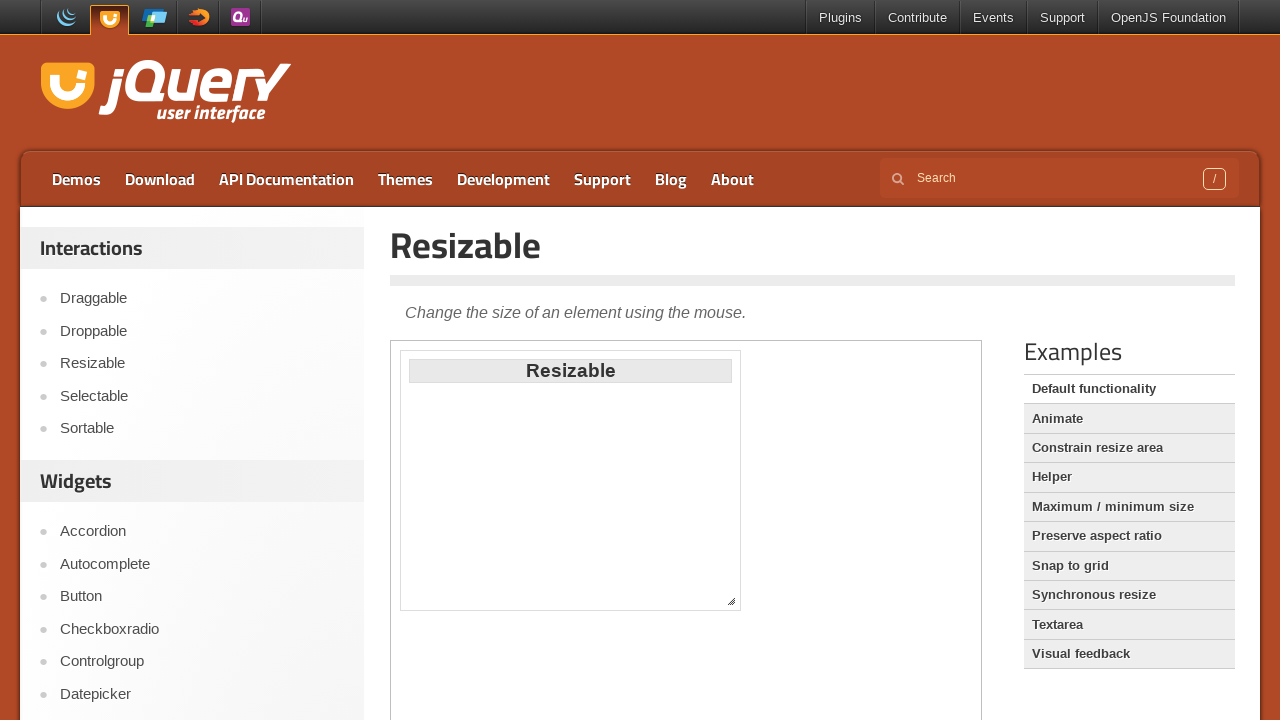

Released mouse button, element resized at (730, 600)
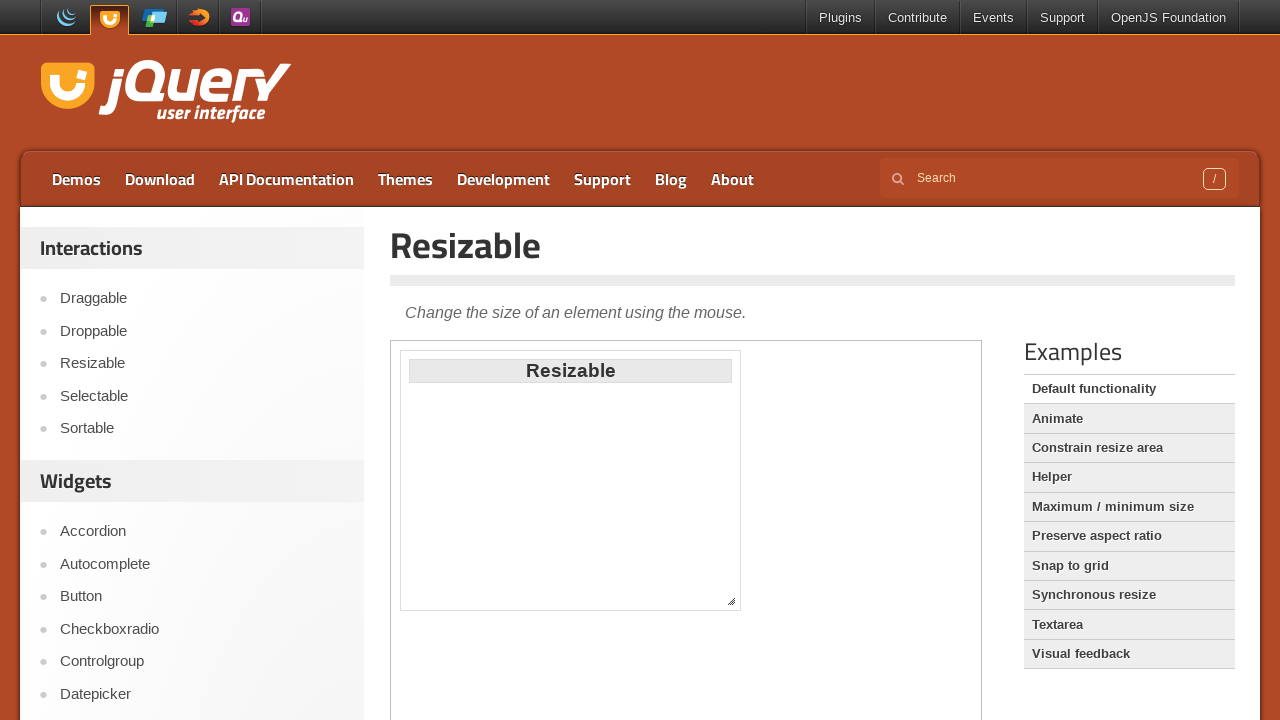

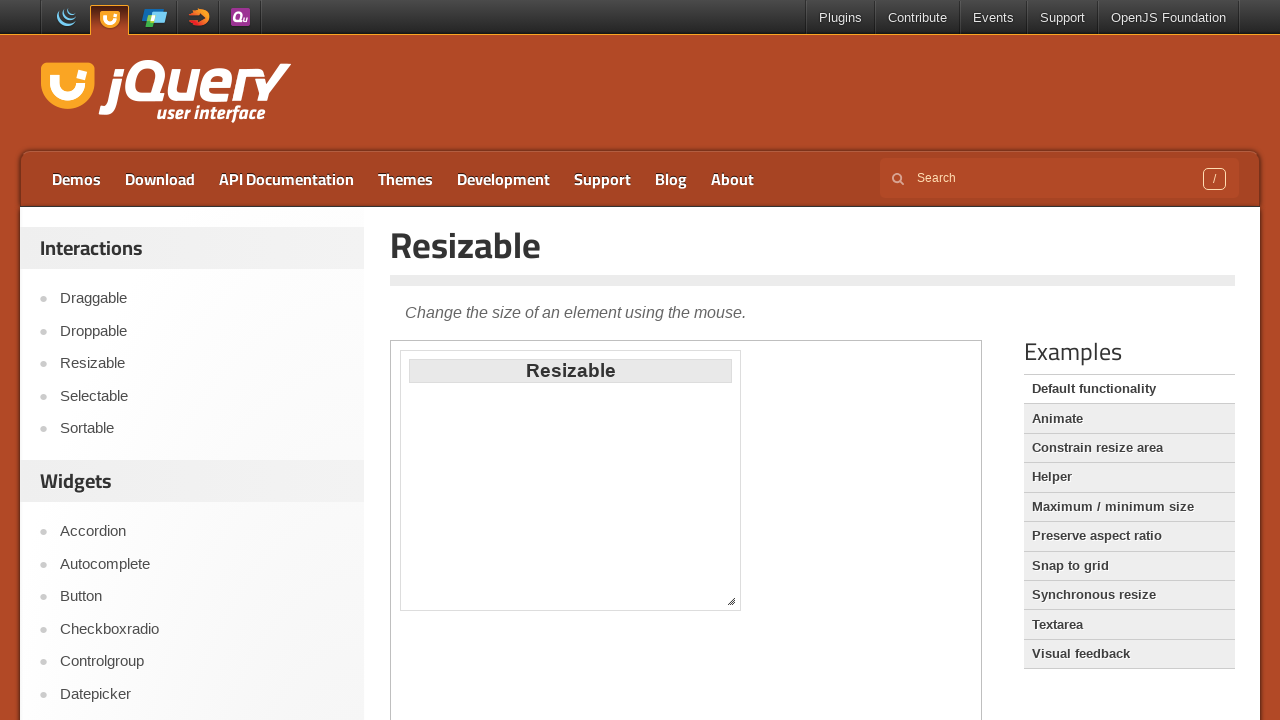